Navigates to the DemoQA homepage and verifies that the header logo/icon element is present on the page

Starting URL: https://demoqa.com/

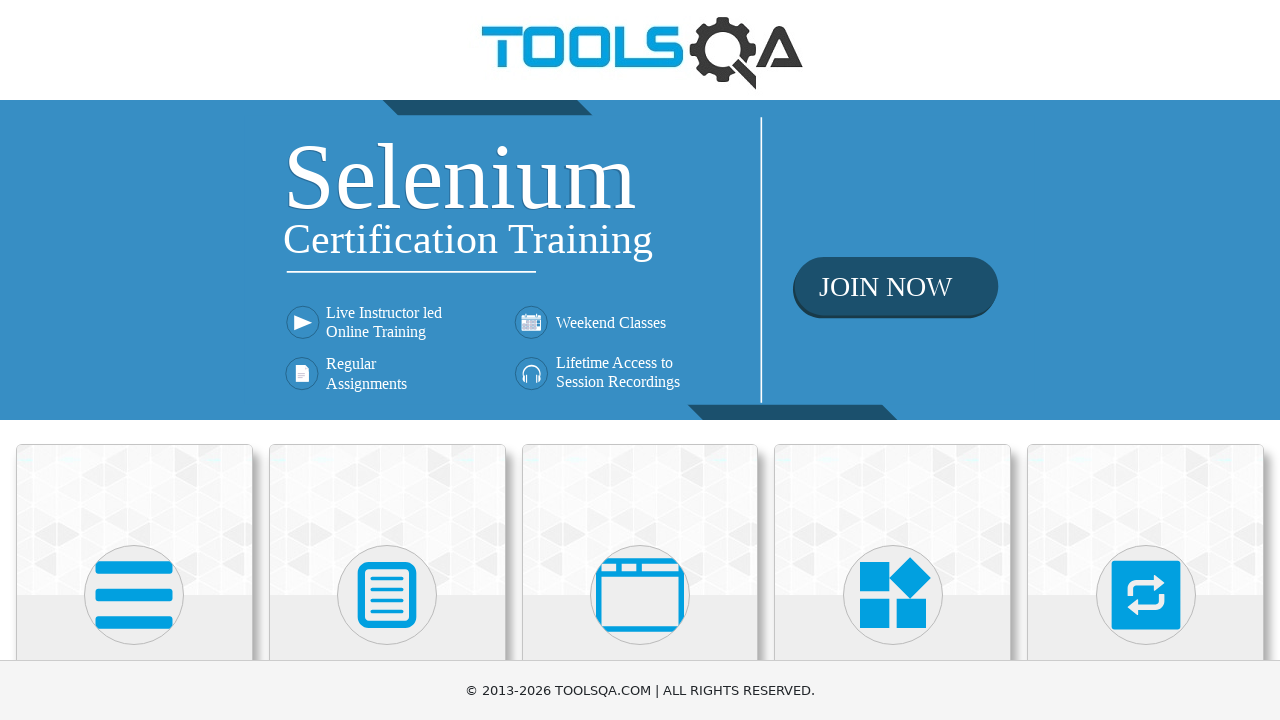

Navigated to DemoQA homepage
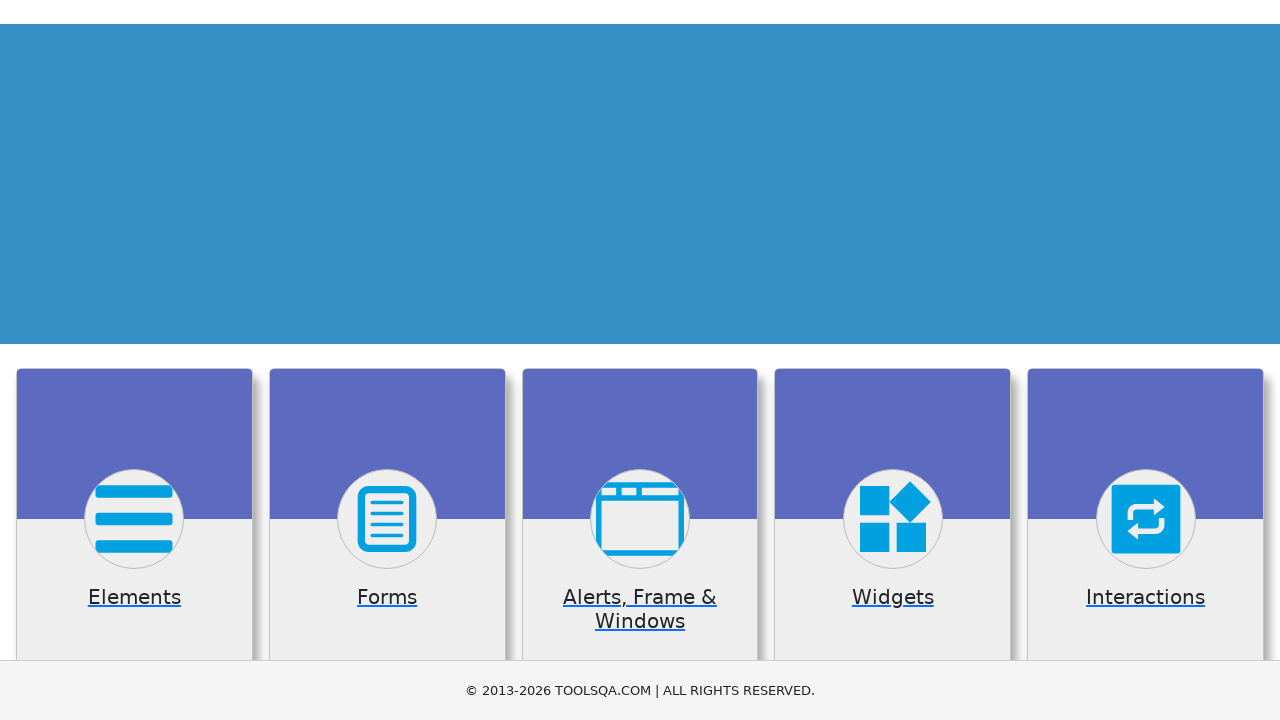

Header logo/icon element is present and loaded
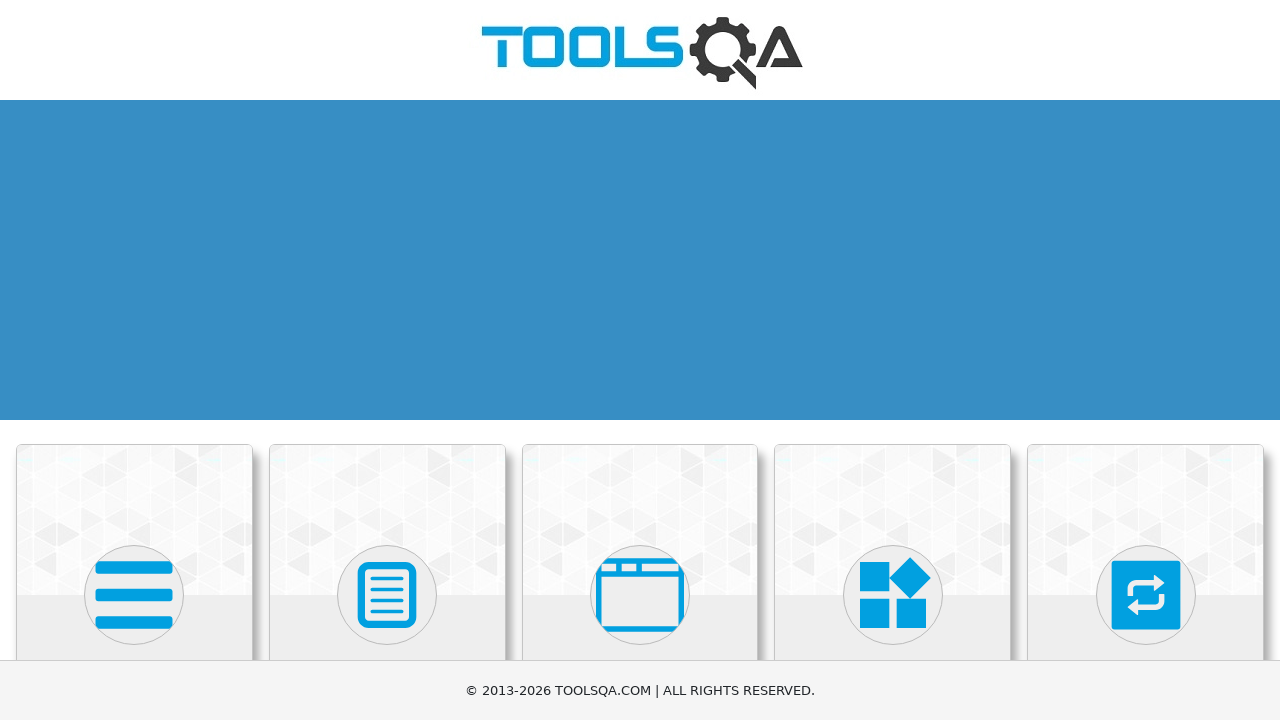

Verified that header logo/icon element is visible
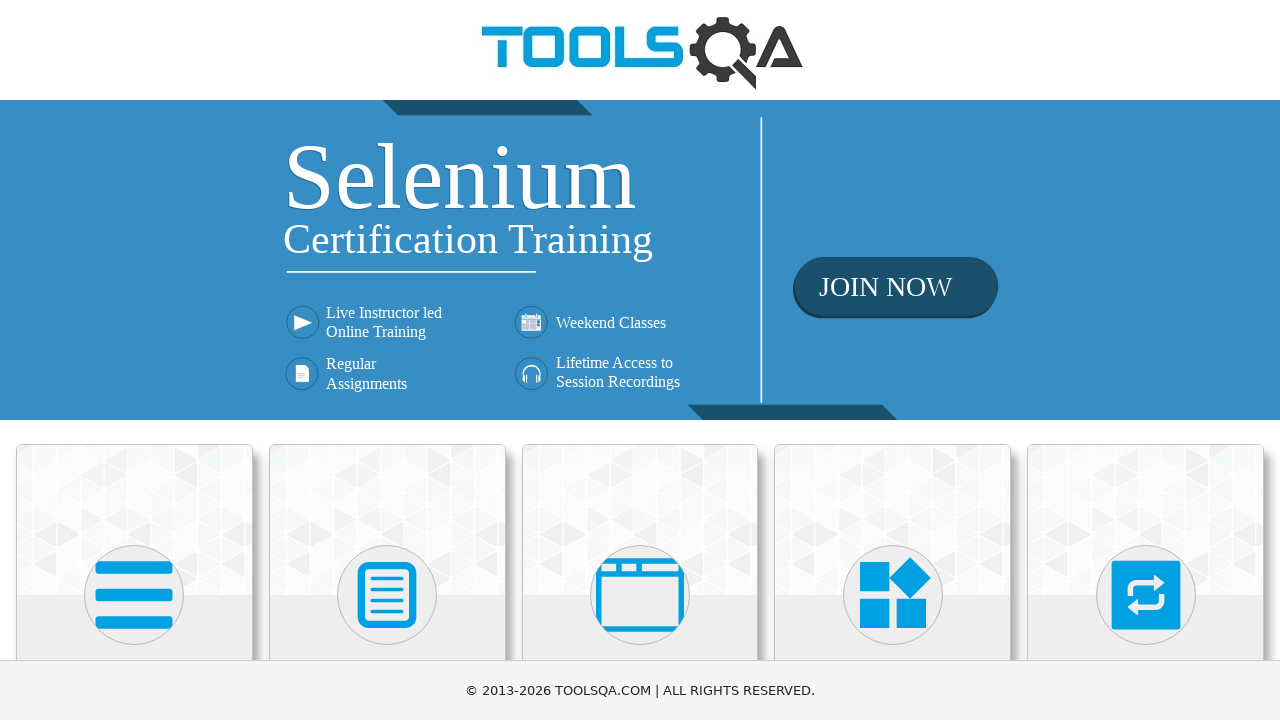

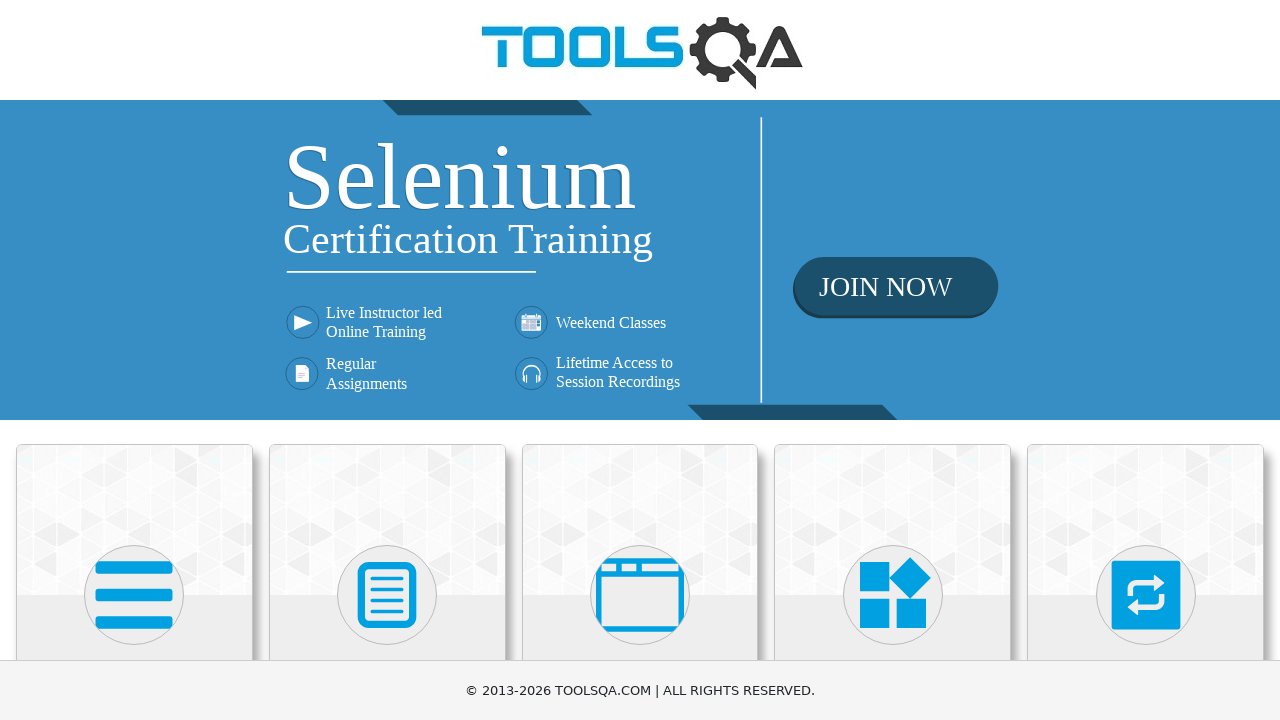